Tests the automation exercise website by clicking on a plus icon element, likely to add a product or expand content.

Starting URL: https://automationexercise.com

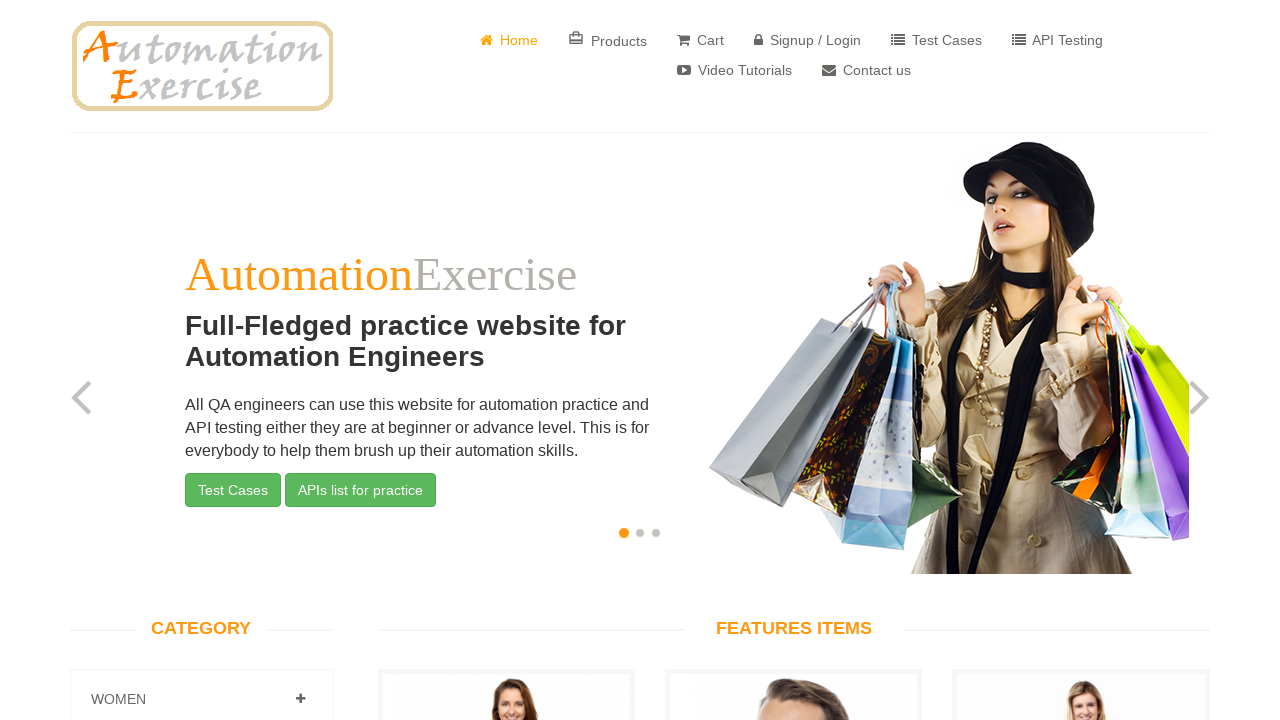

Waited for plus icon element to become visible
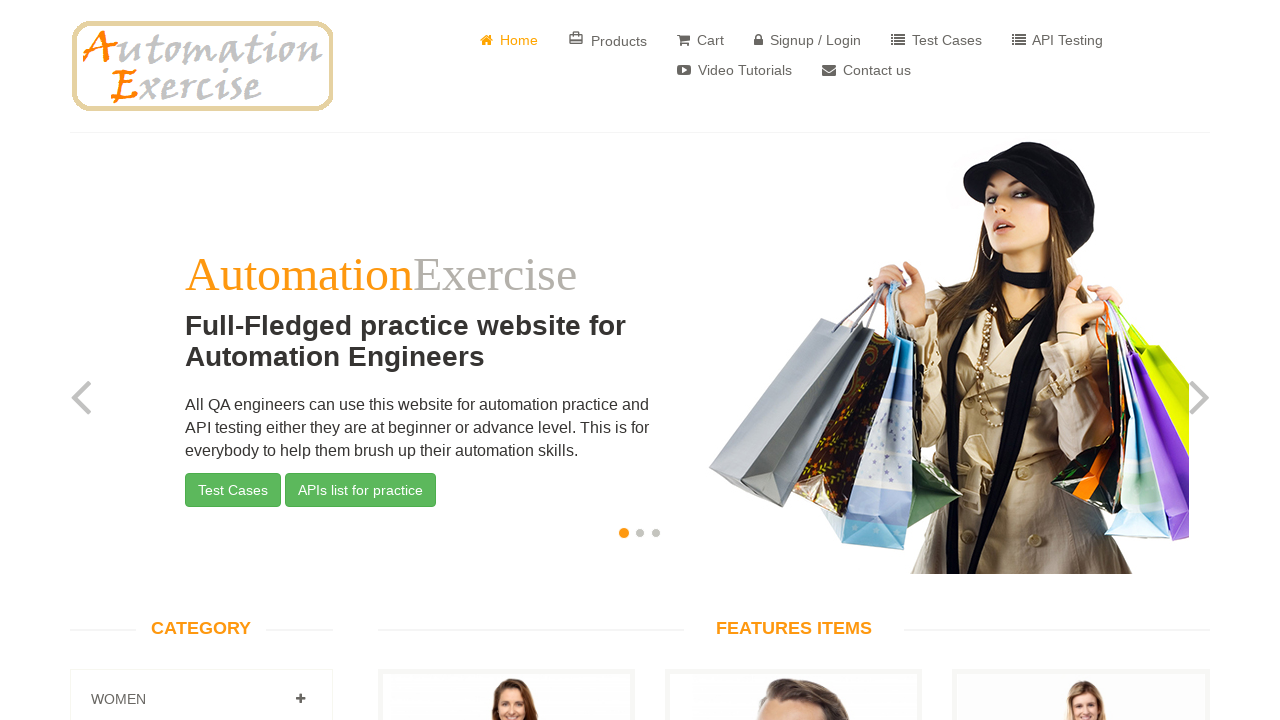

Clicked the plus icon element at (300, 699) on xpath=//*[contains(@class, 'fa fa-plus')]
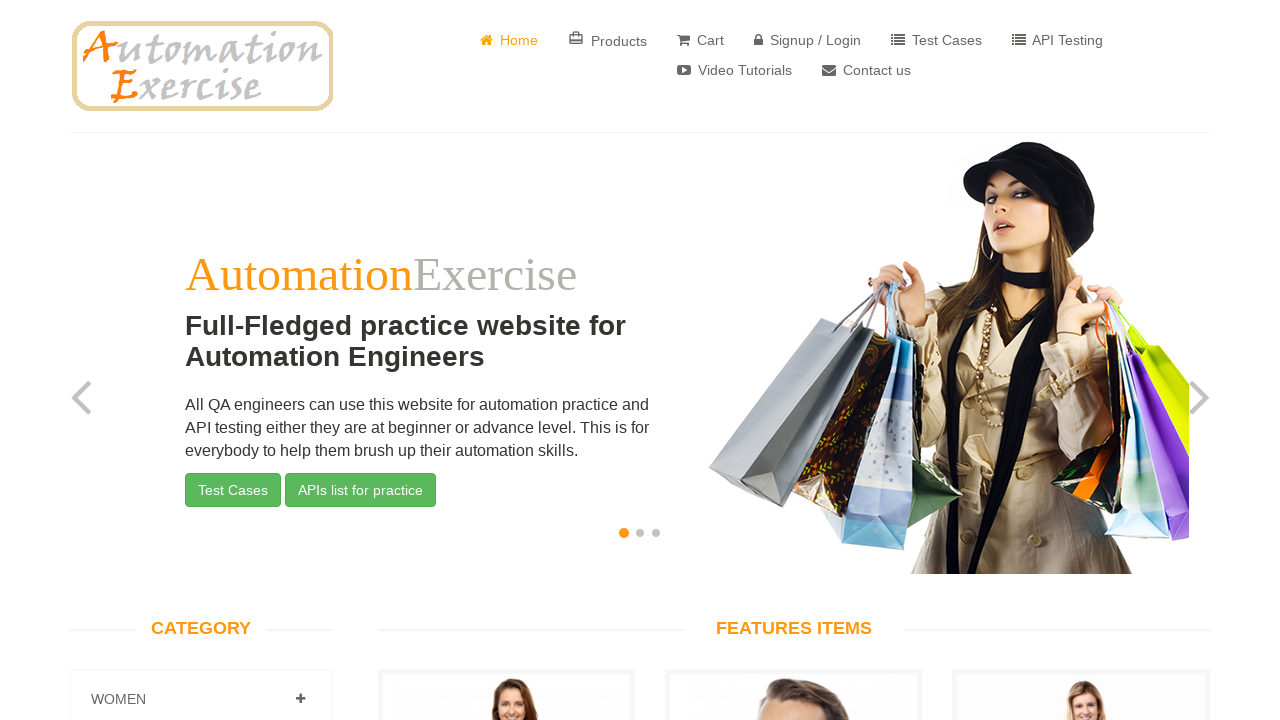

Waited for page to update after clicking plus icon
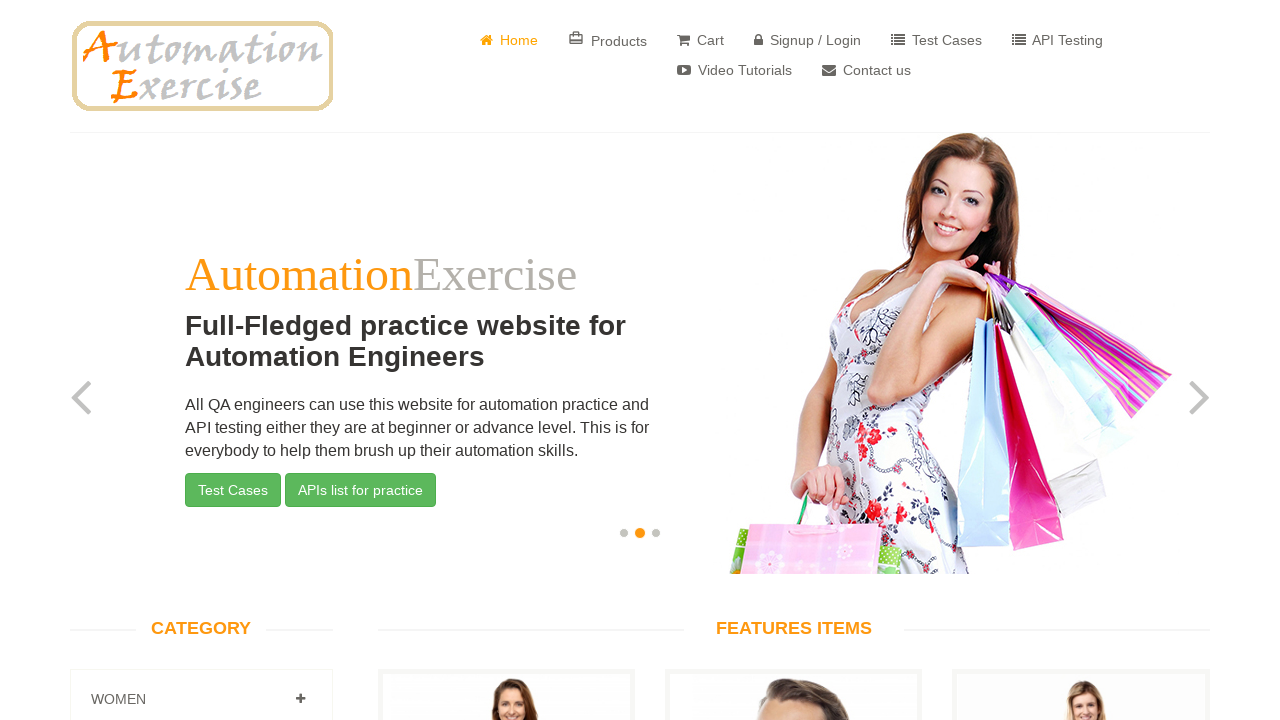

Verified no error message appeared on page
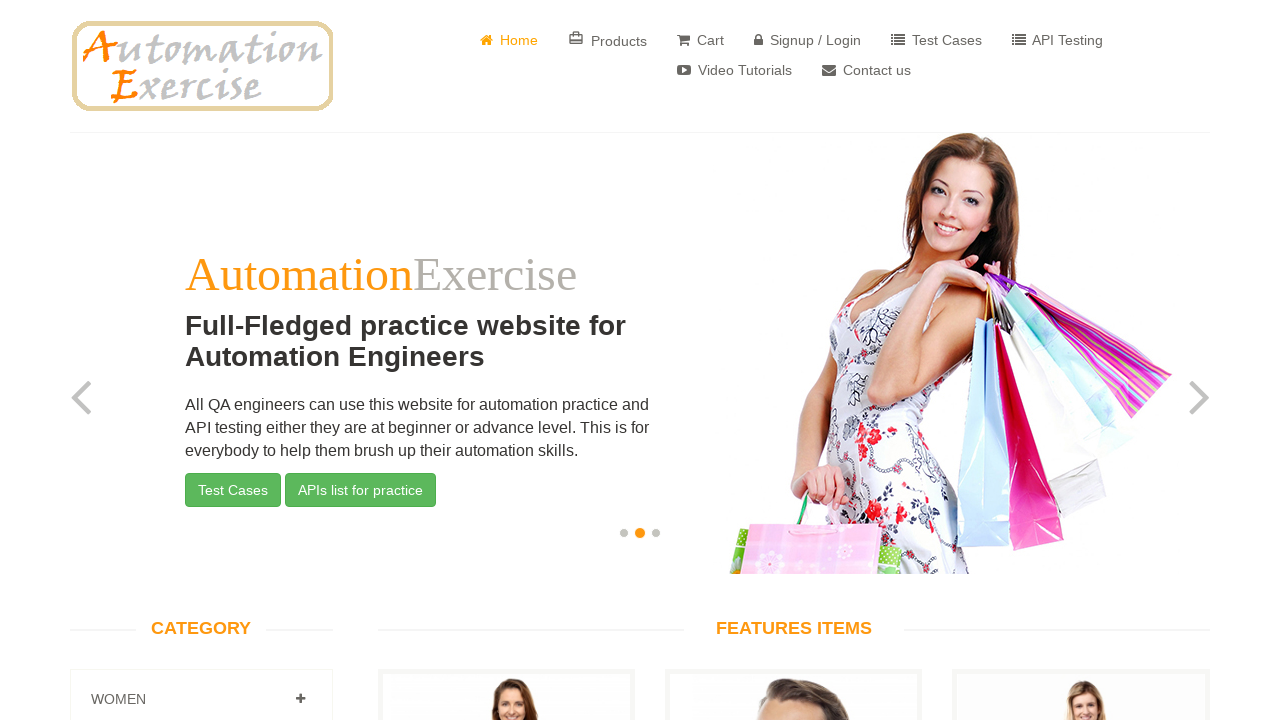

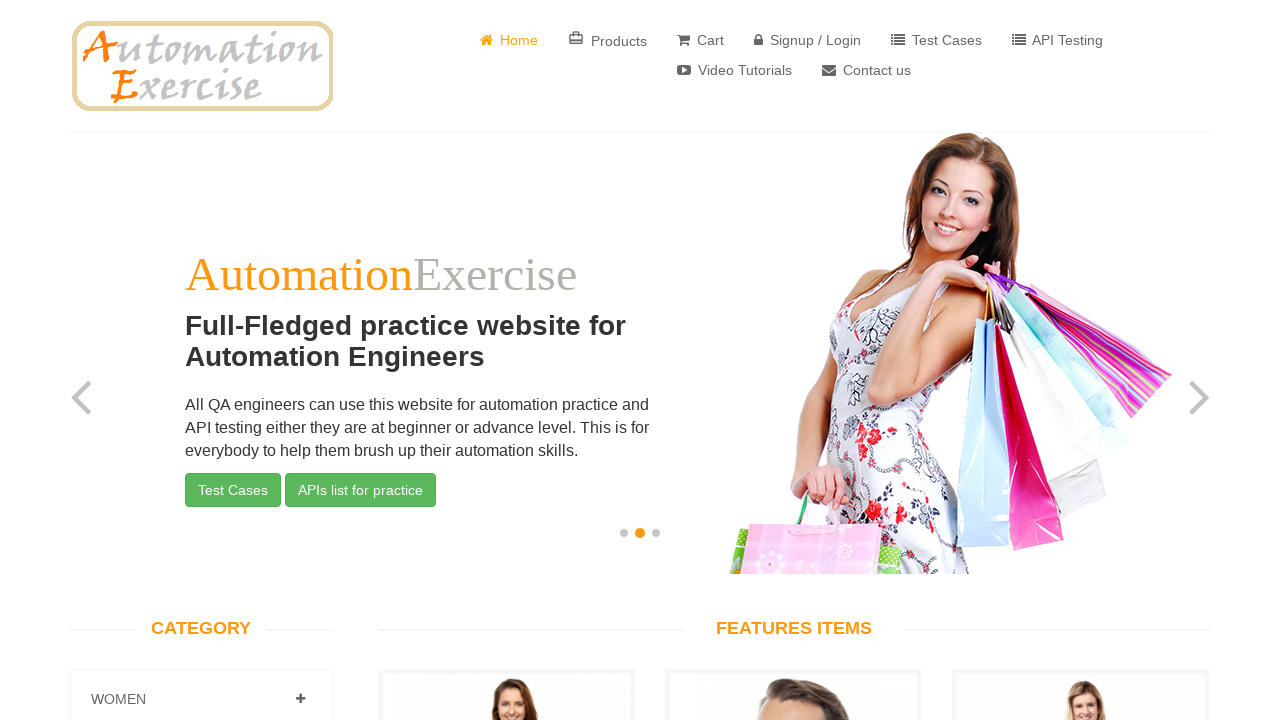